Tests table filtering functionality by searching for "Rice" and verifying that filtered results contain the search term

Starting URL: https://rahulshettyacademy.com/seleniumPractise/#/offers

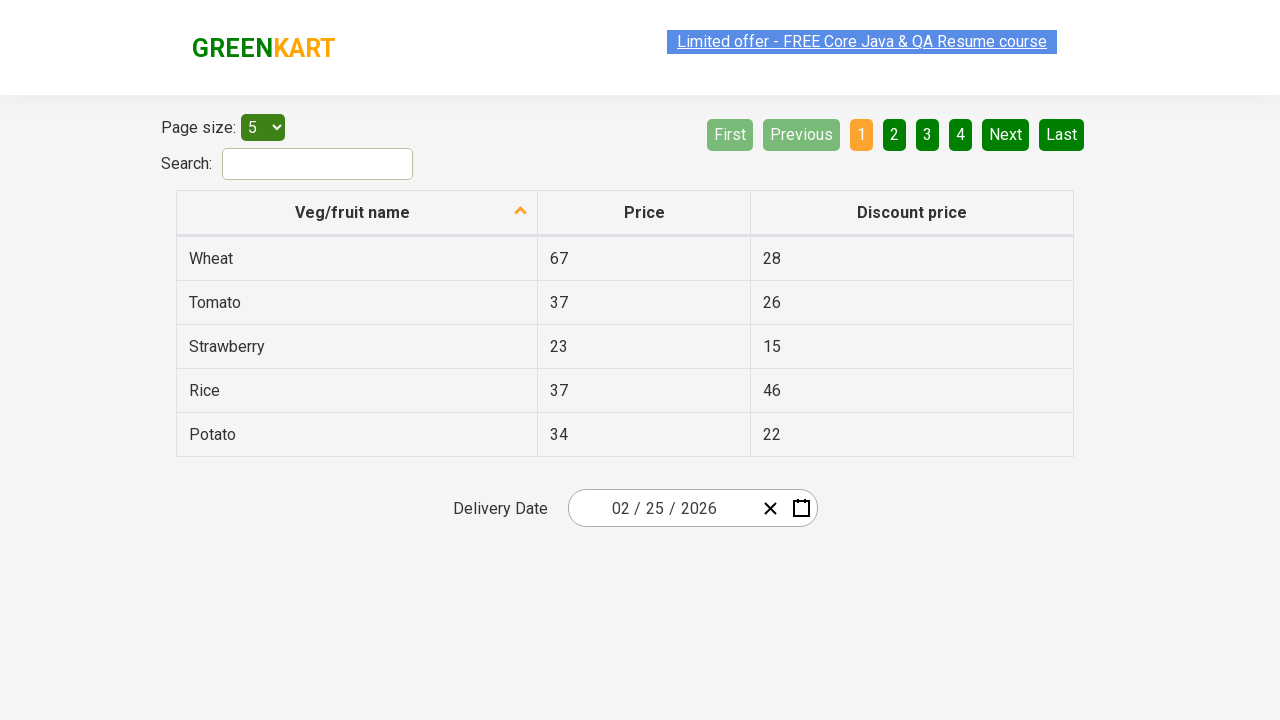

Entered 'Rice' in the search field to filter table data on #search-field
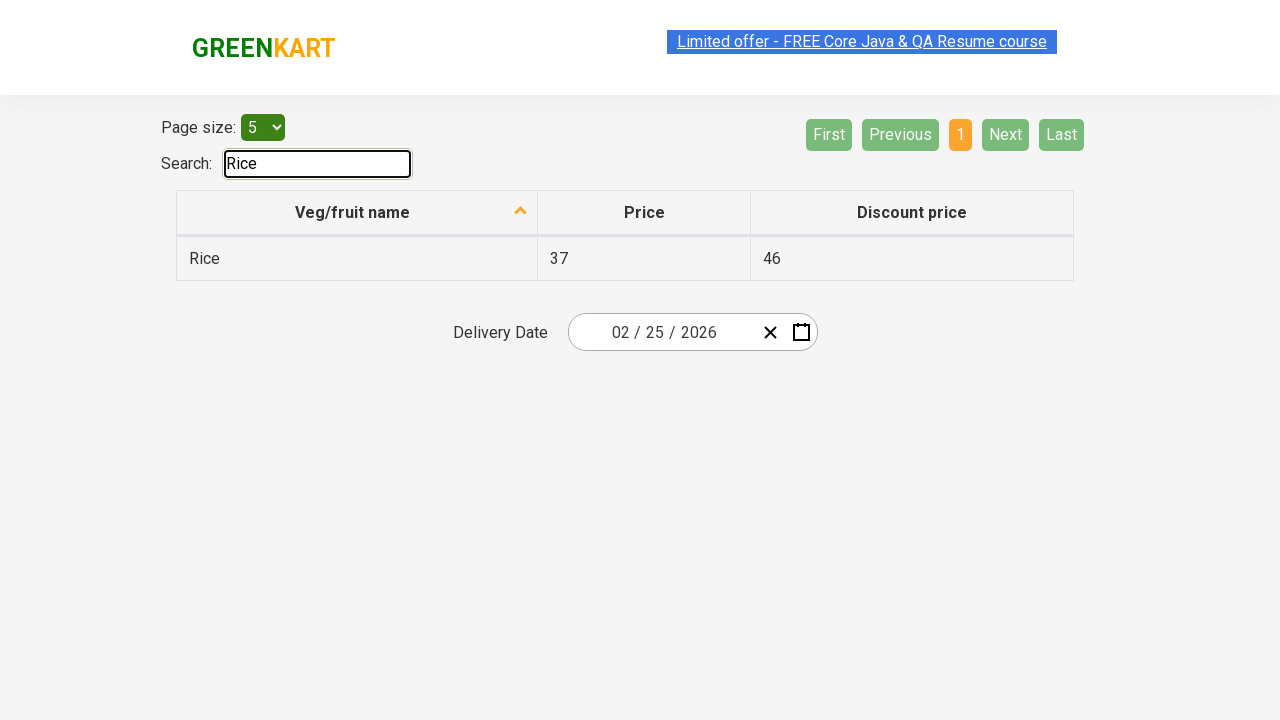

Waited for table to update with filtered results
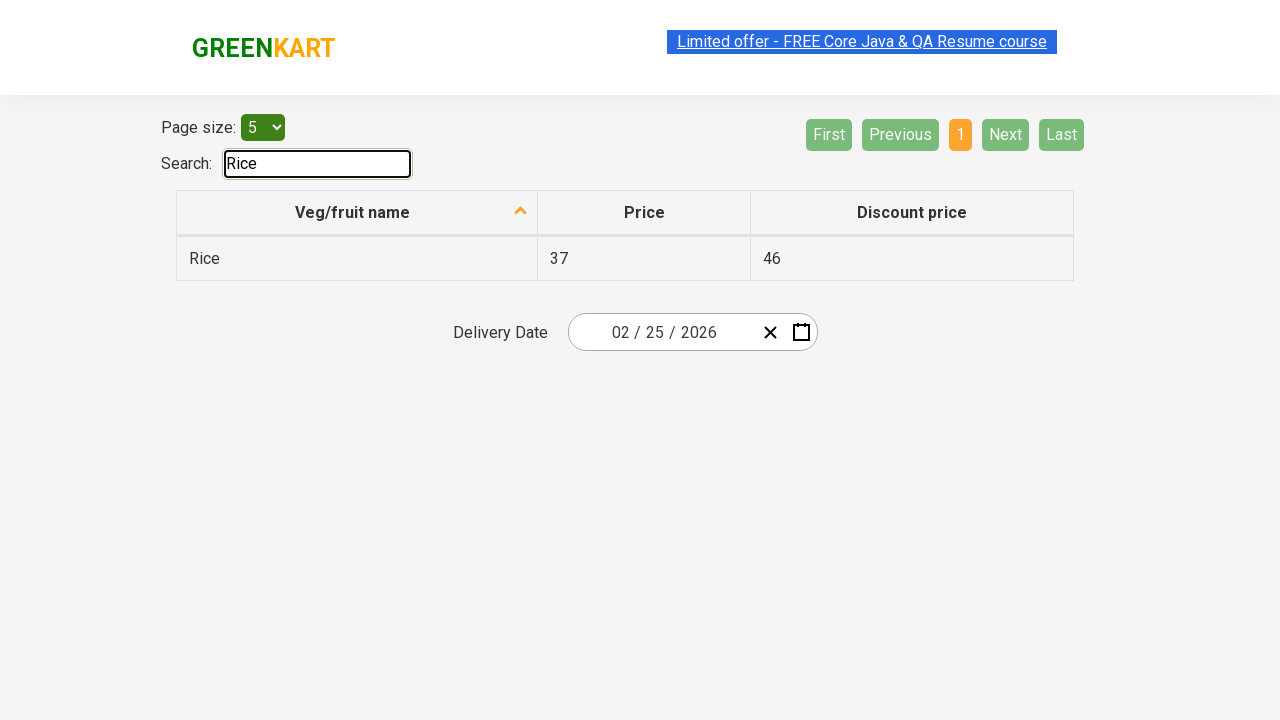

Retrieved filtered table elements from first column
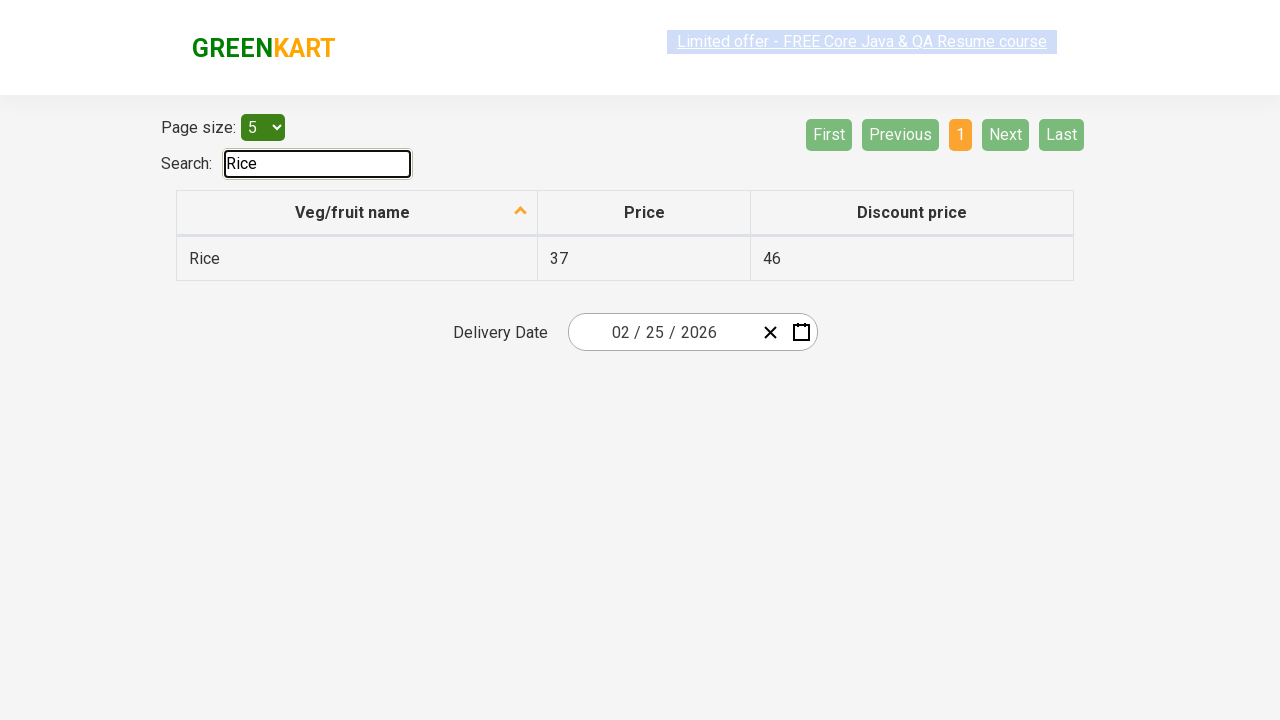

Verified that filtered element 'Rice' contains 'Rice'
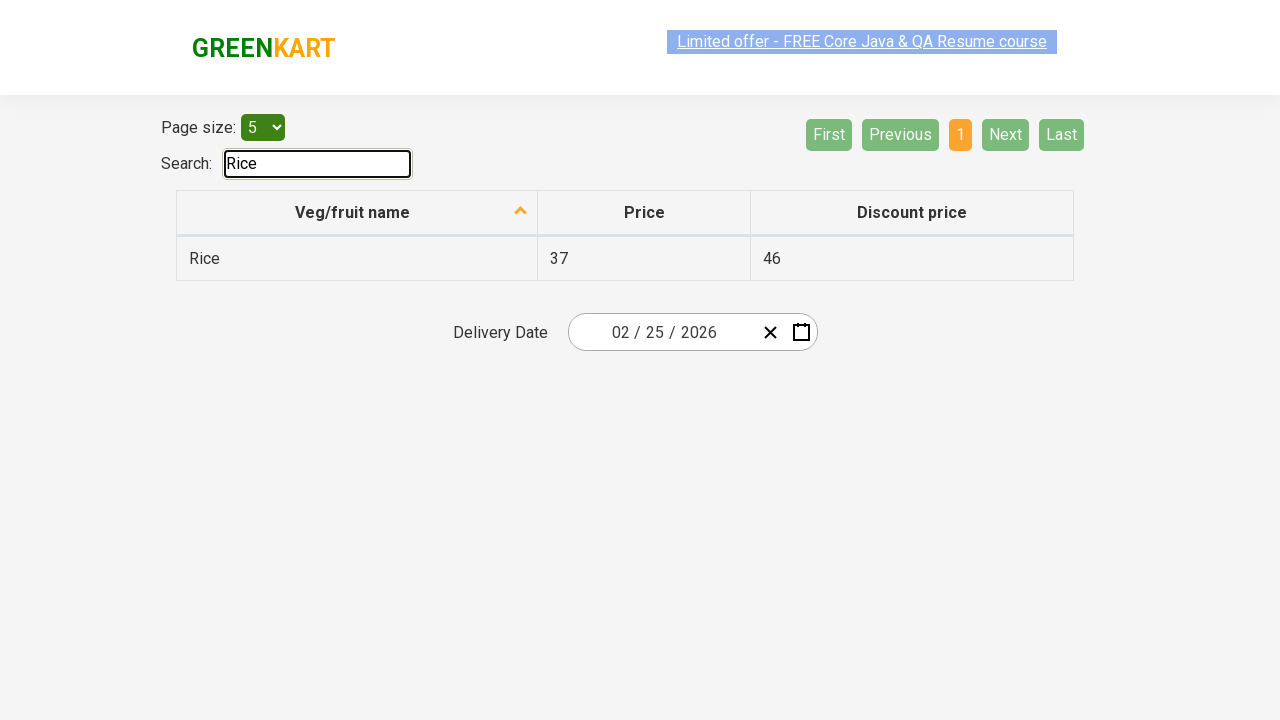

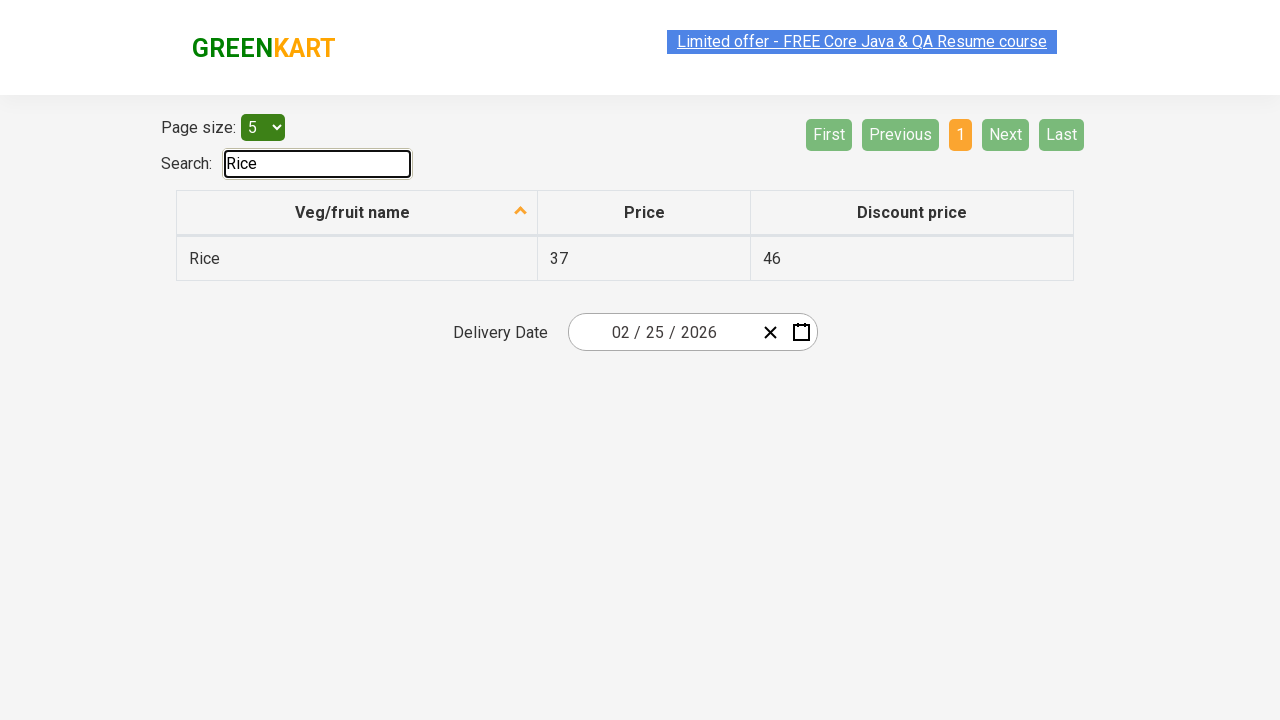